Tests drag and drop functionality on jQuery UI demo page by dragging an element into a drop zone within an iframe

Starting URL: https://jqueryui.com/droppable/

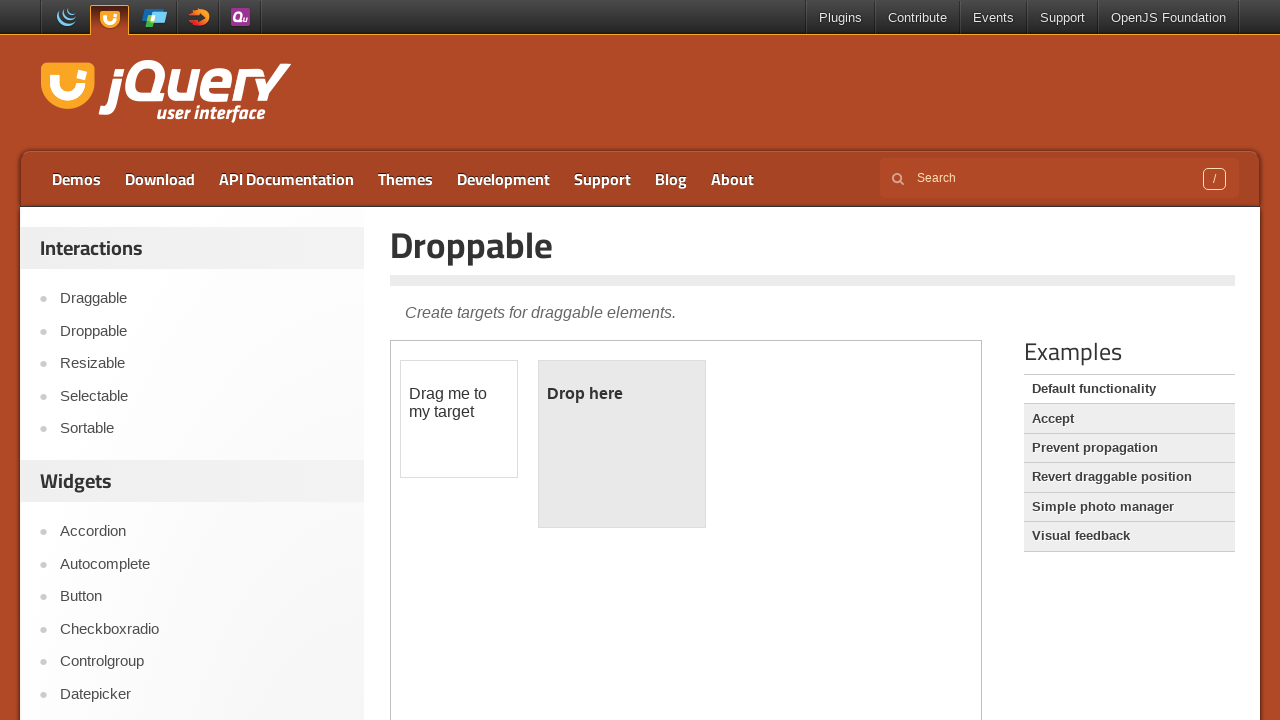

Located demo iframe
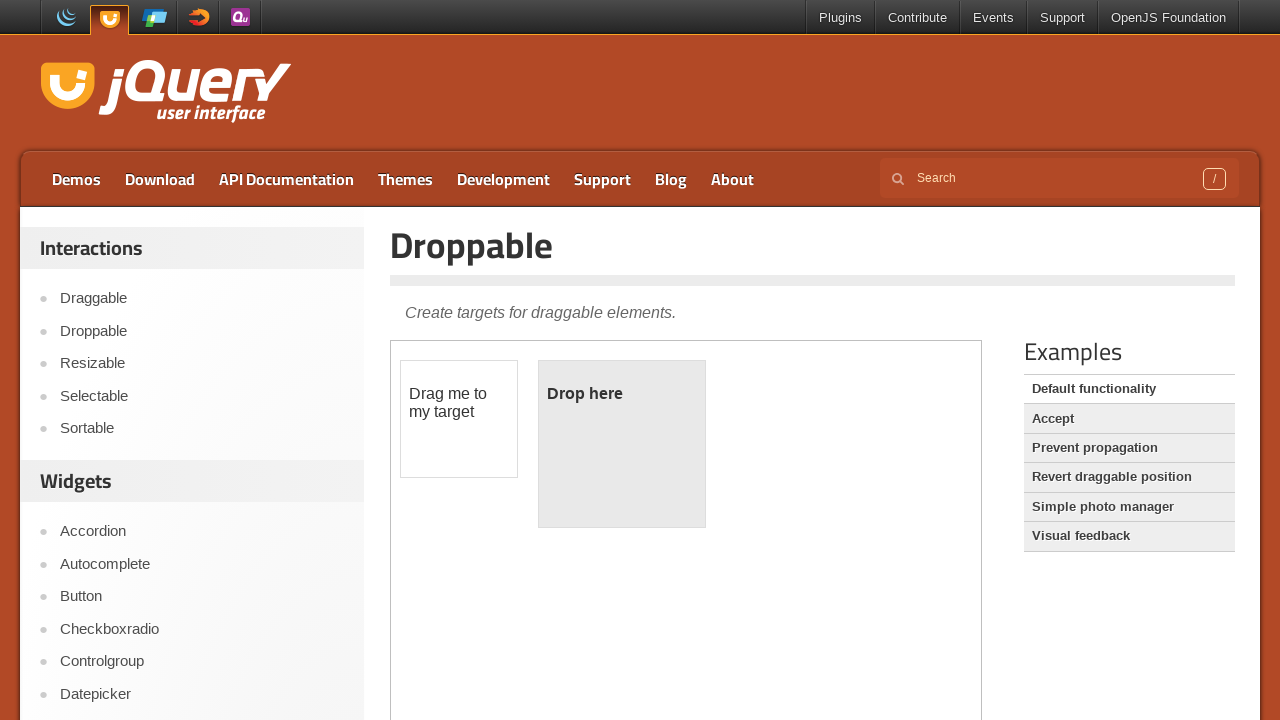

Located draggable element within iframe
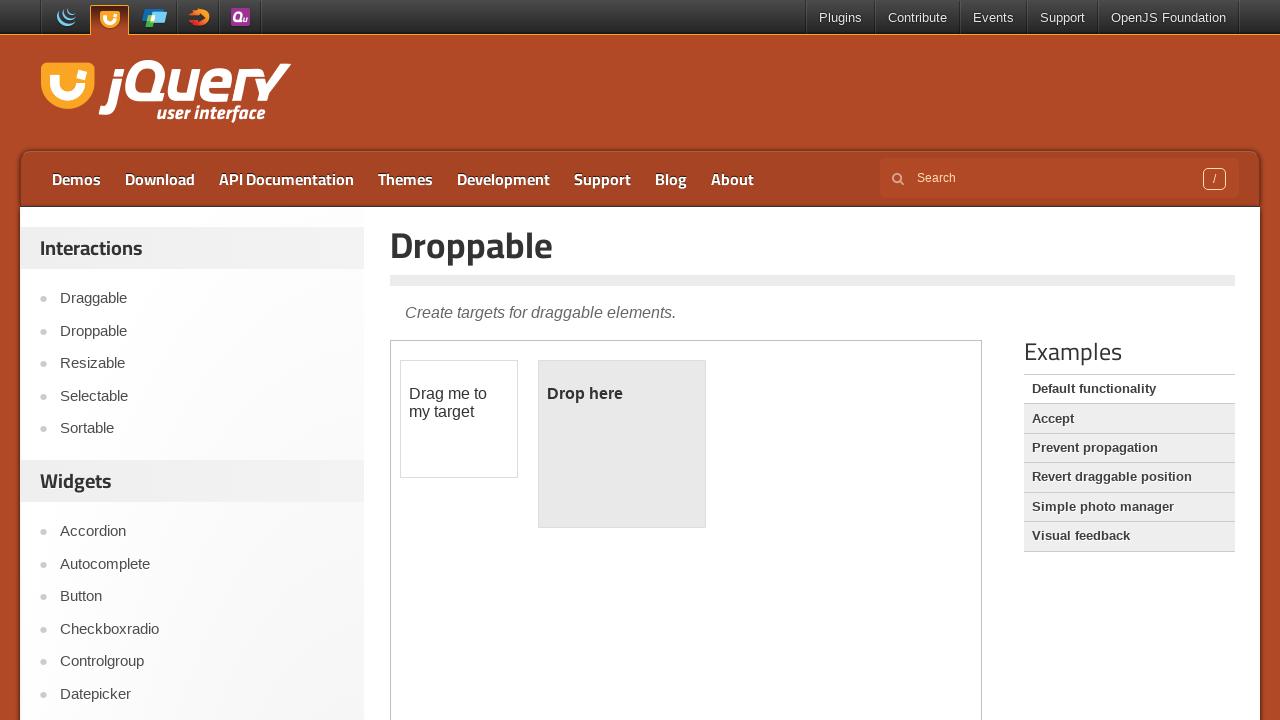

Located droppable element within iframe
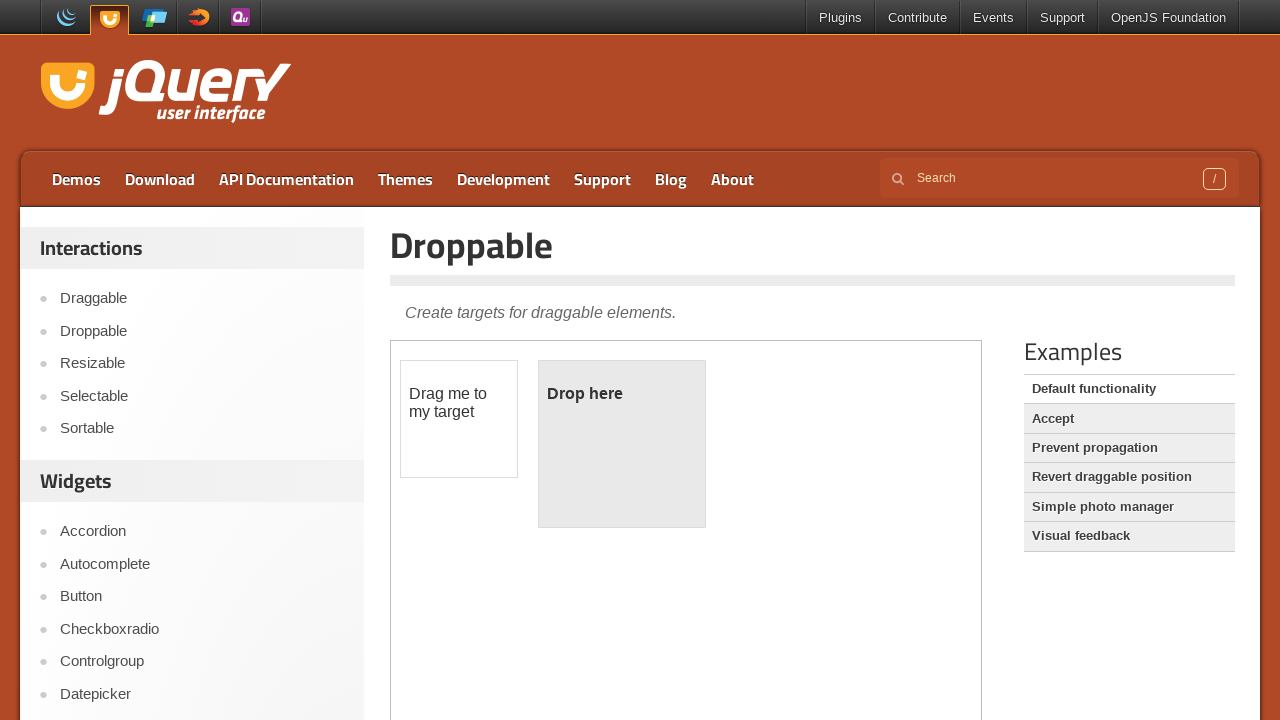

Dragged element into drop zone at (622, 444)
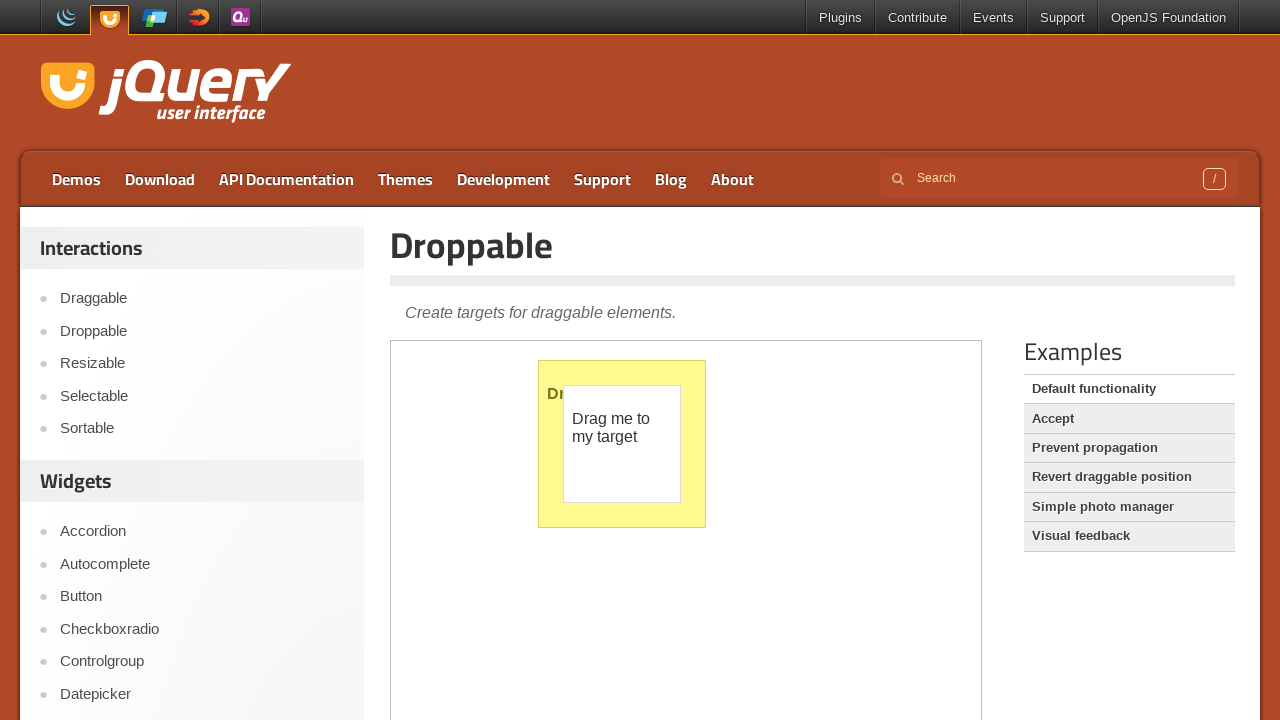

Waited for drag and drop operation to complete
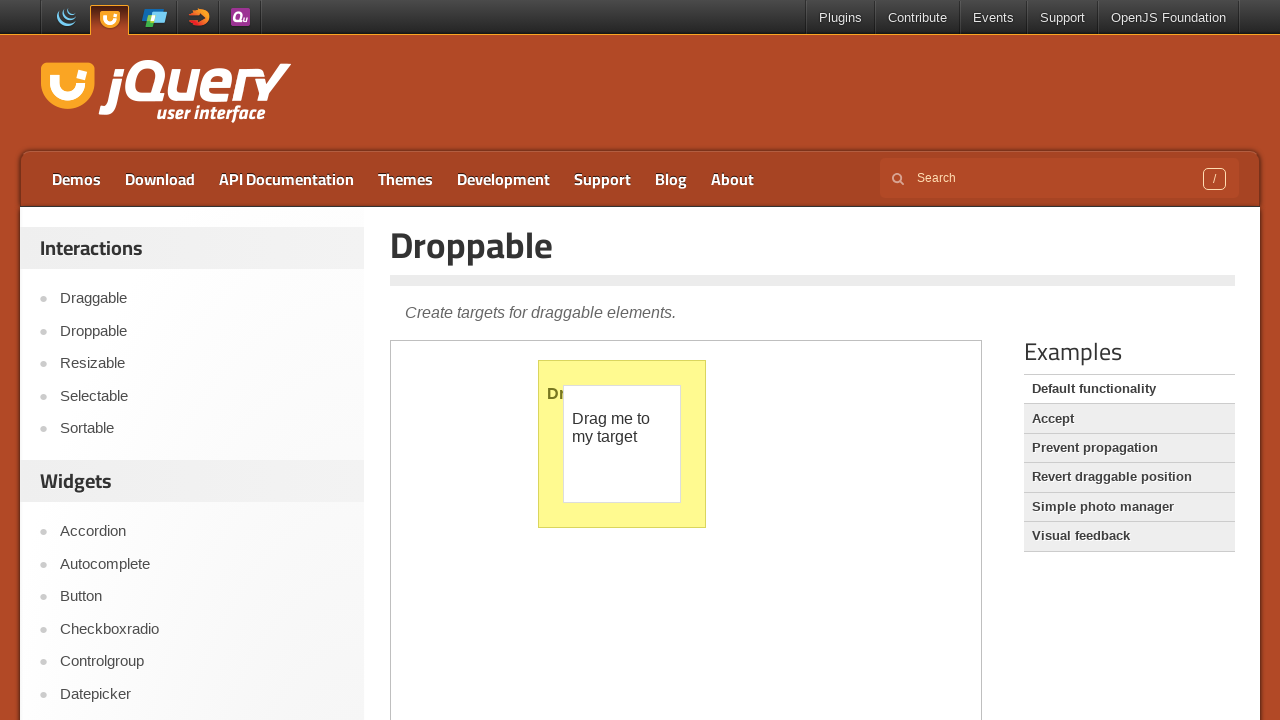

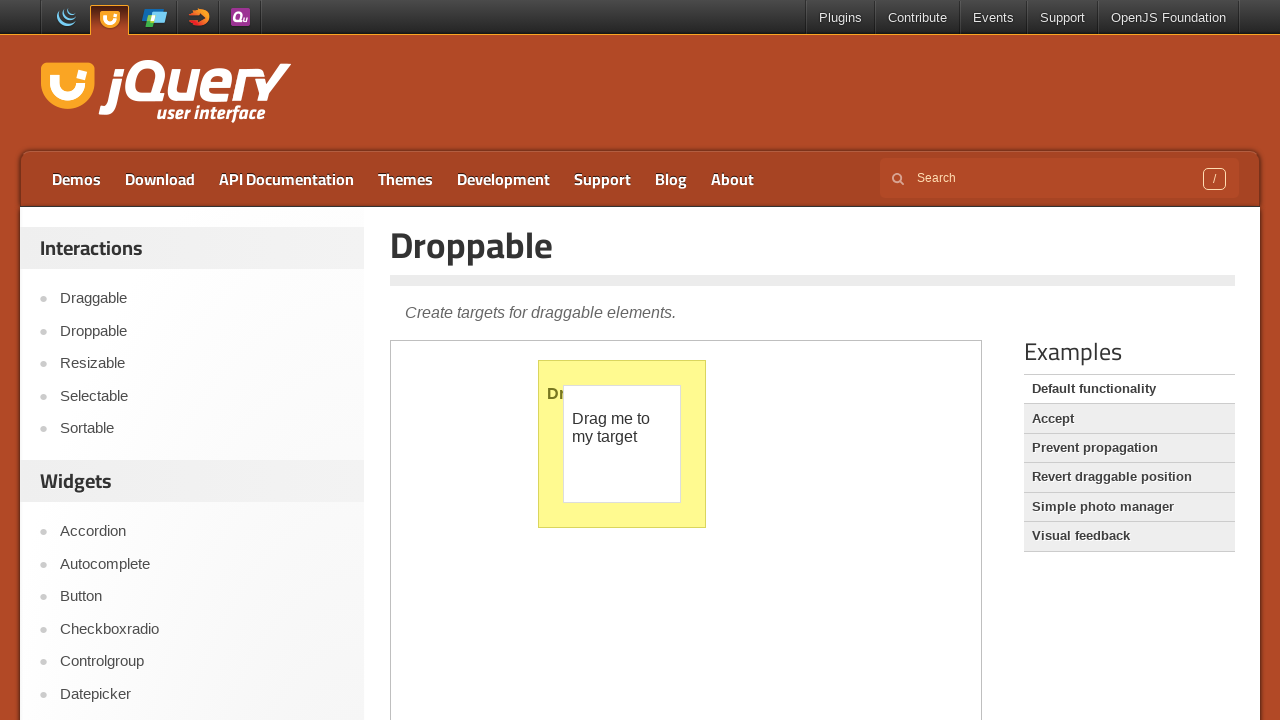